Tests the autocomplete functionality by typing partial text and using keyboard navigation to select from dropdown suggestions

Starting URL: https://rahulshettyacademy.com/AutomationPractice/

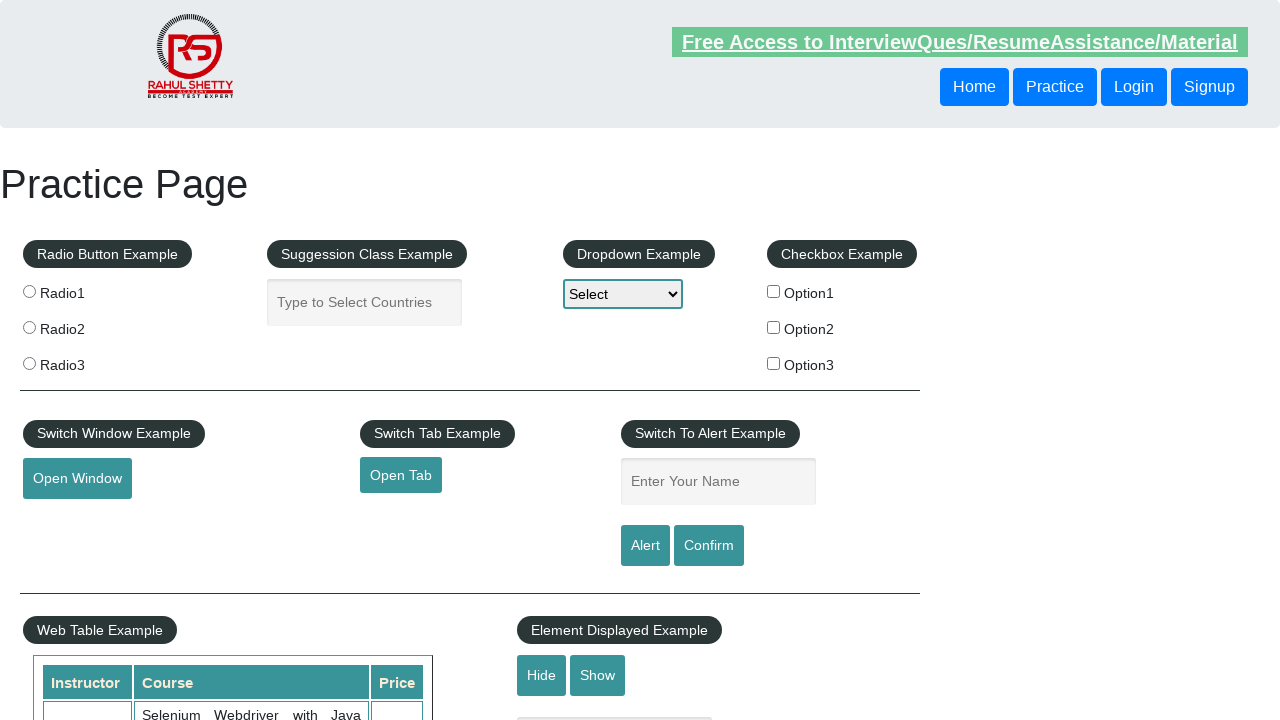

Typed 'Vie' into autocomplete field on #autocomplete
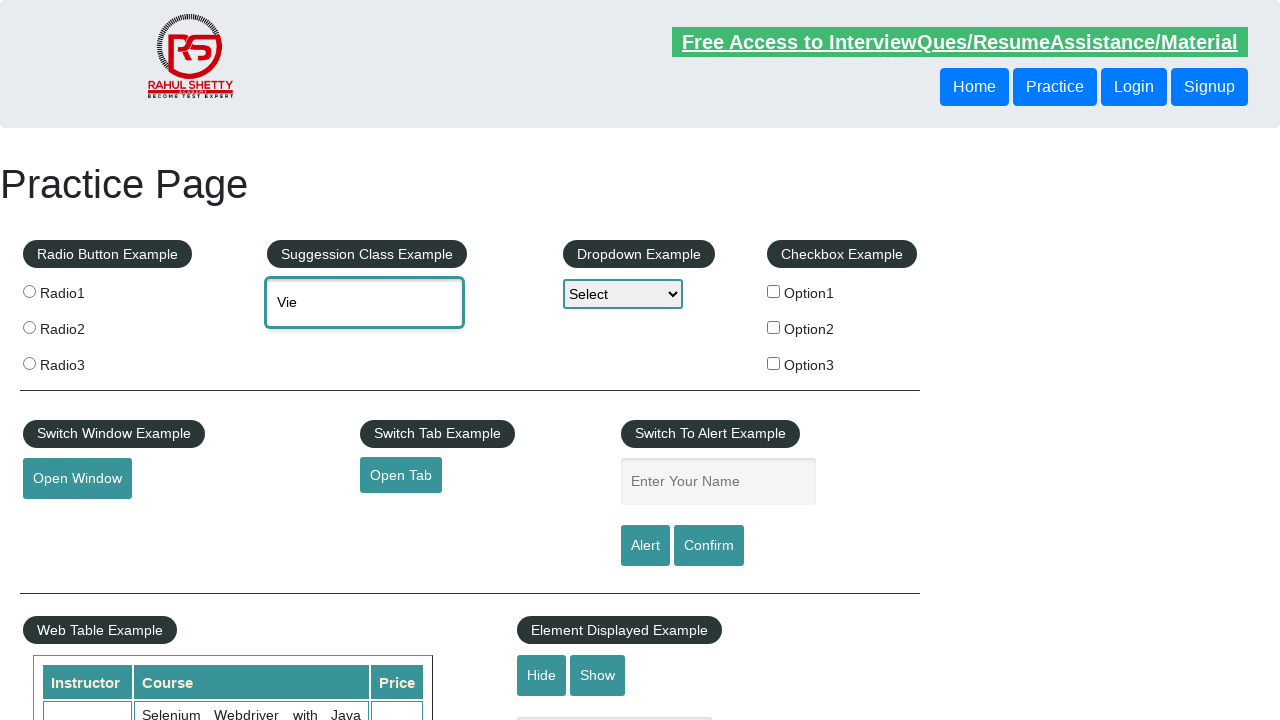

Waited for autocomplete suggestions to appear
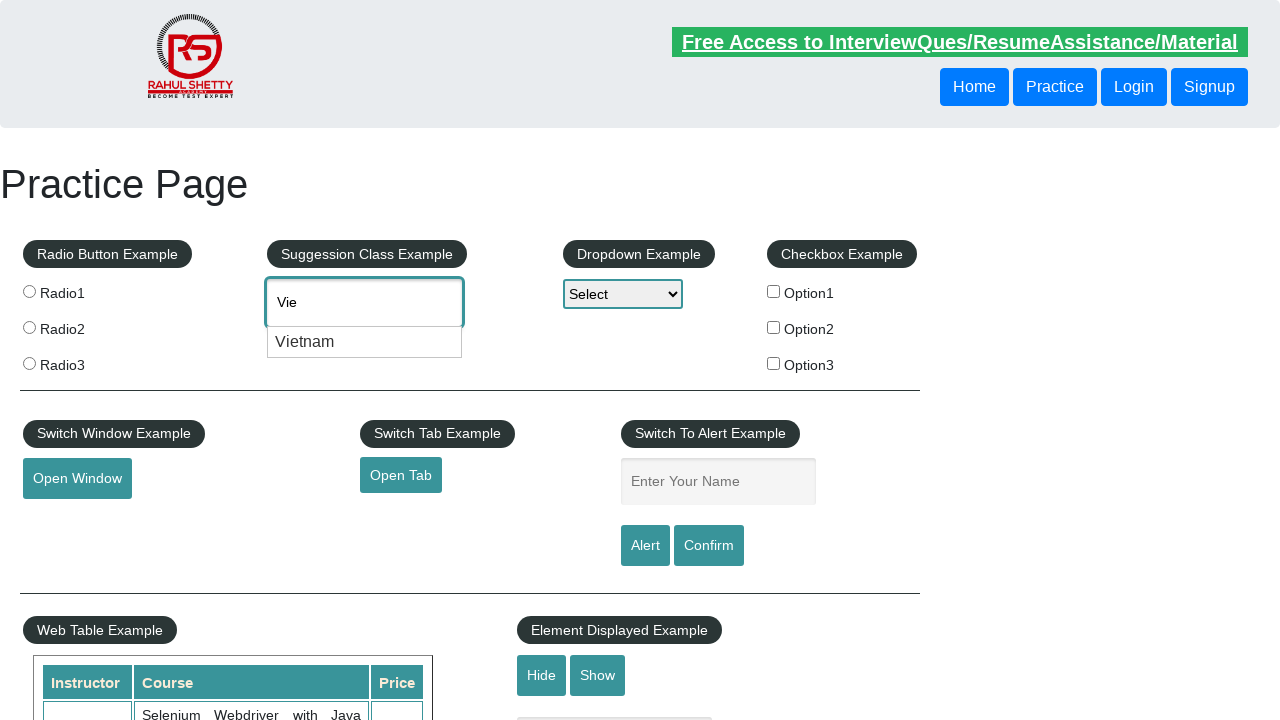

Pressed ArrowDown to navigate to first suggestion in dropdown on #autocomplete
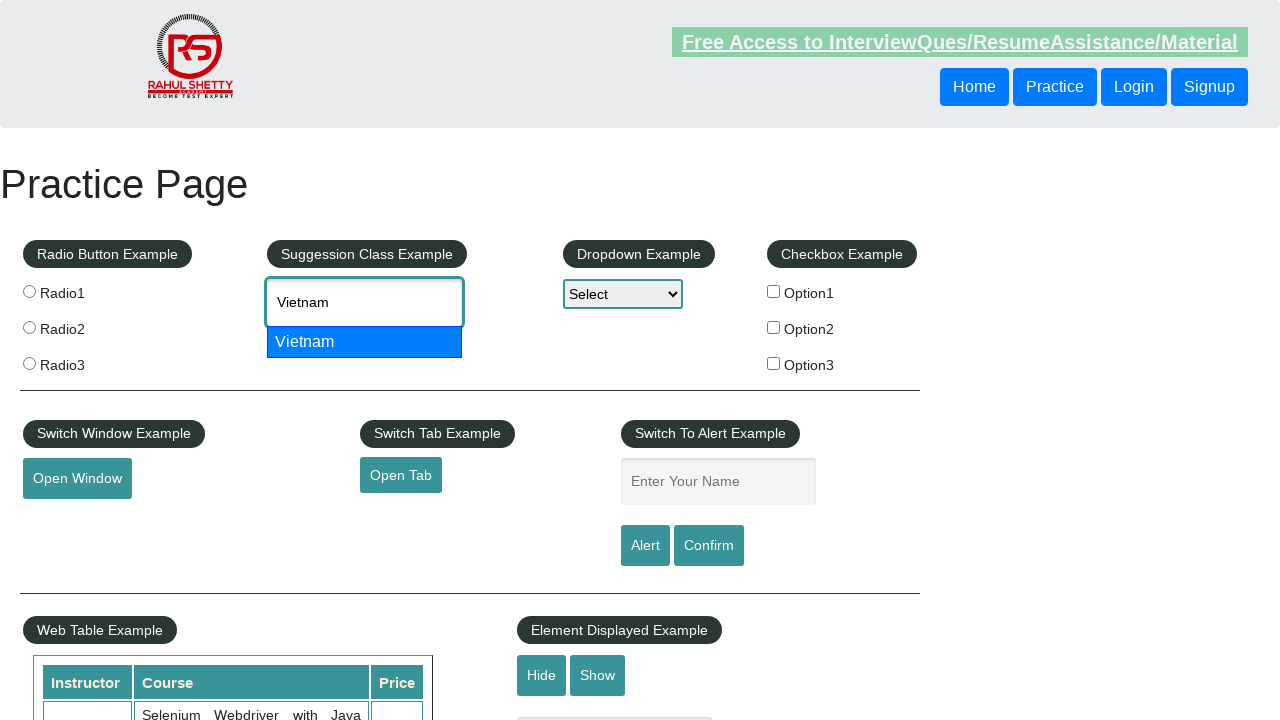

Retrieved autocomplete field value: 'None'
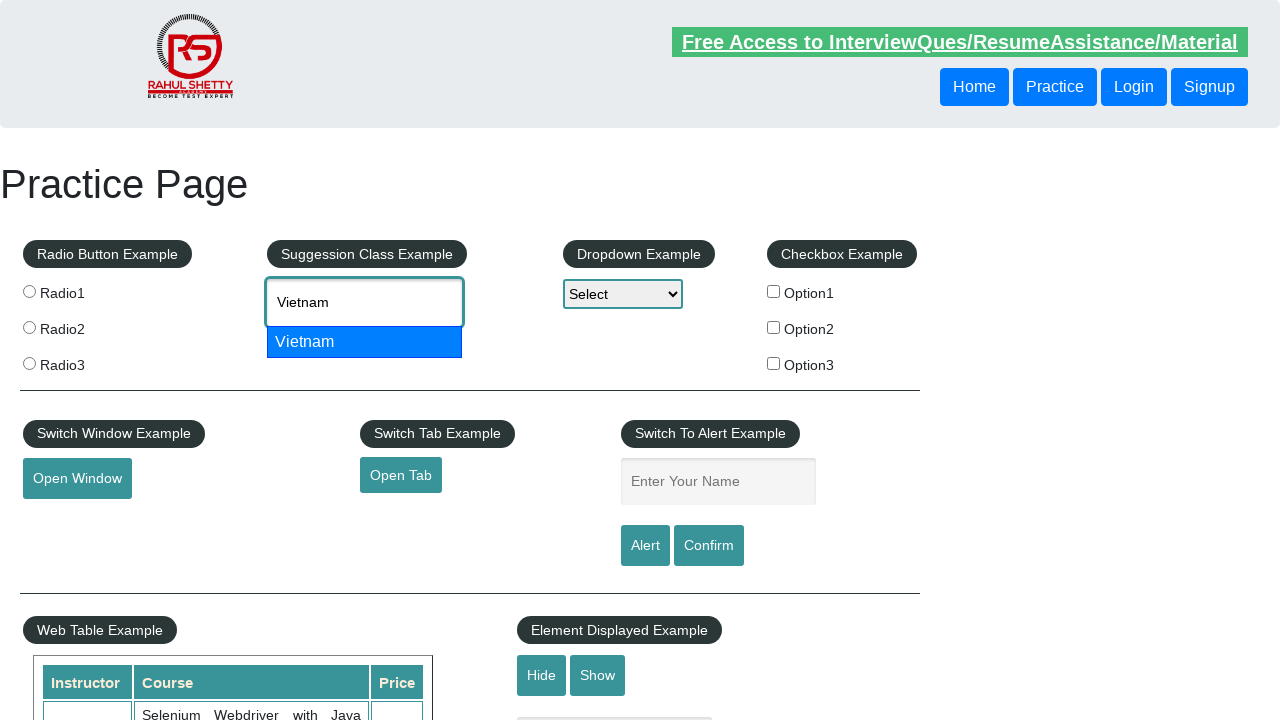

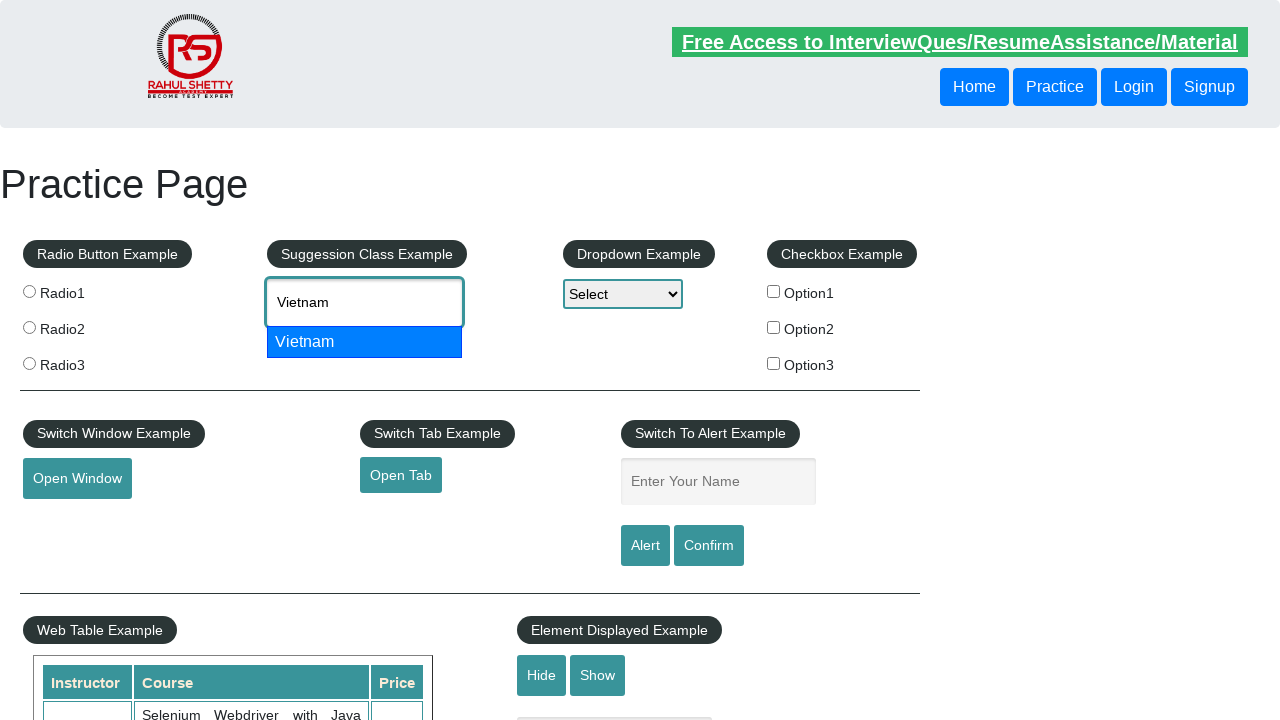